Tests navigation on the Demoblaze e-commerce site by scrolling down the page, clicking on pagination/navigation elements, and selecting a product from the product grid.

Starting URL: https://demoblaze.com/index.html

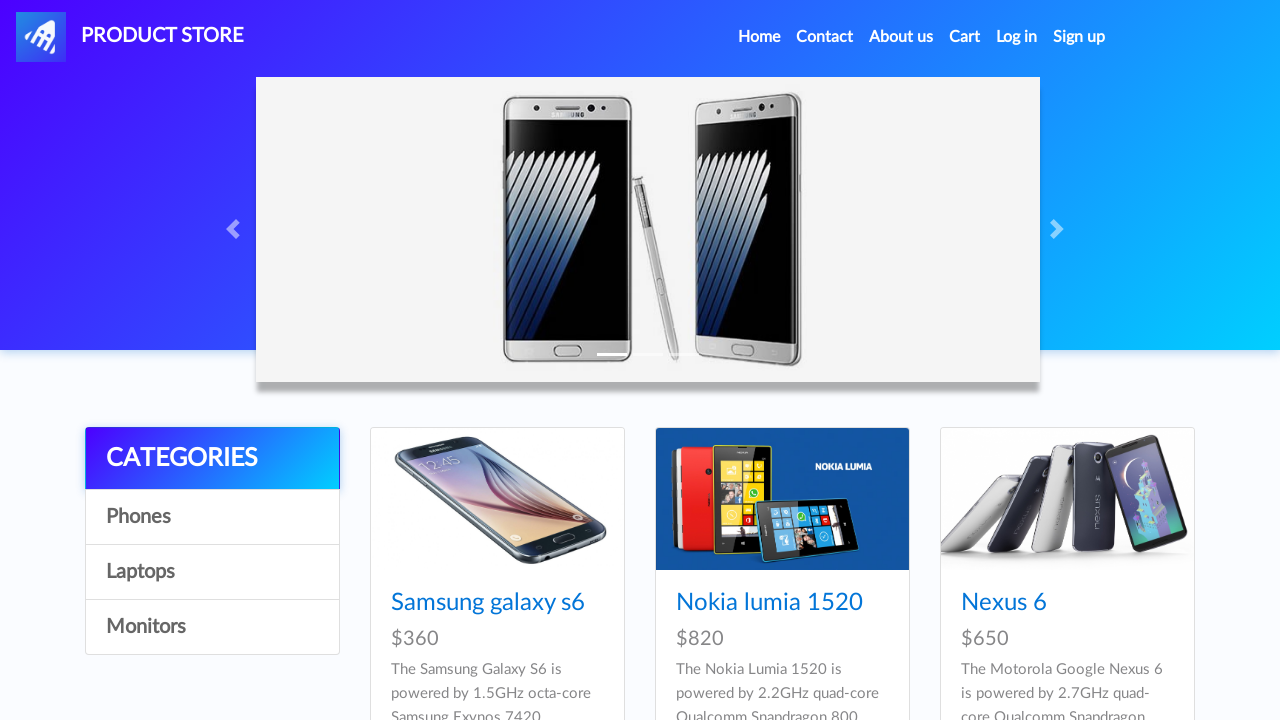

Scrolled down 8000 pixels to reveal more content
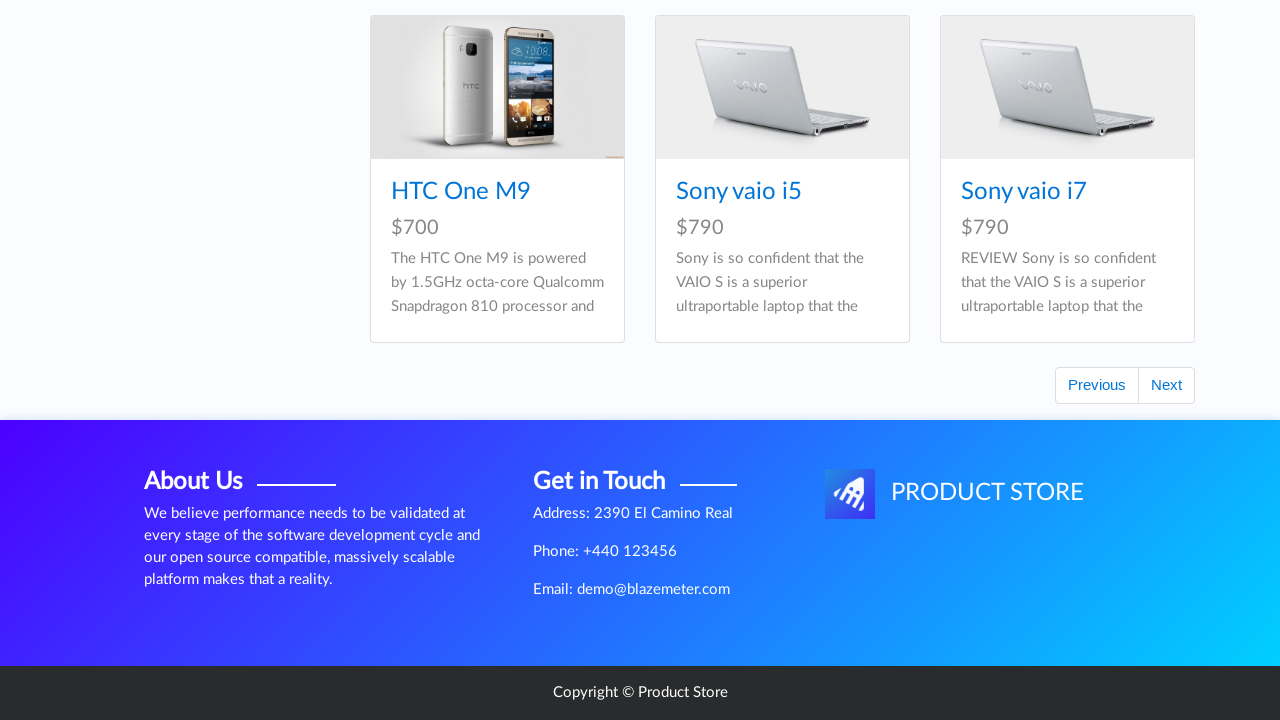

Clicked next page button for pagination at (1166, 385) on #next2
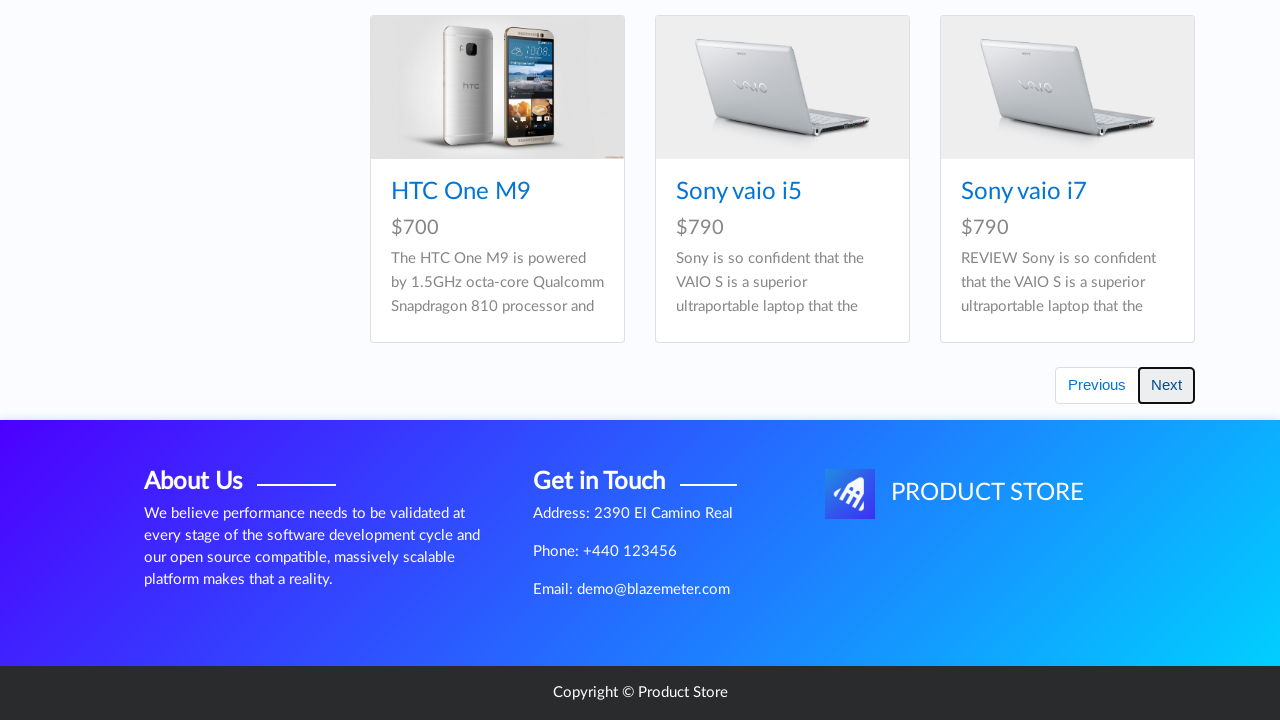

Waited for product grid to load after pagination
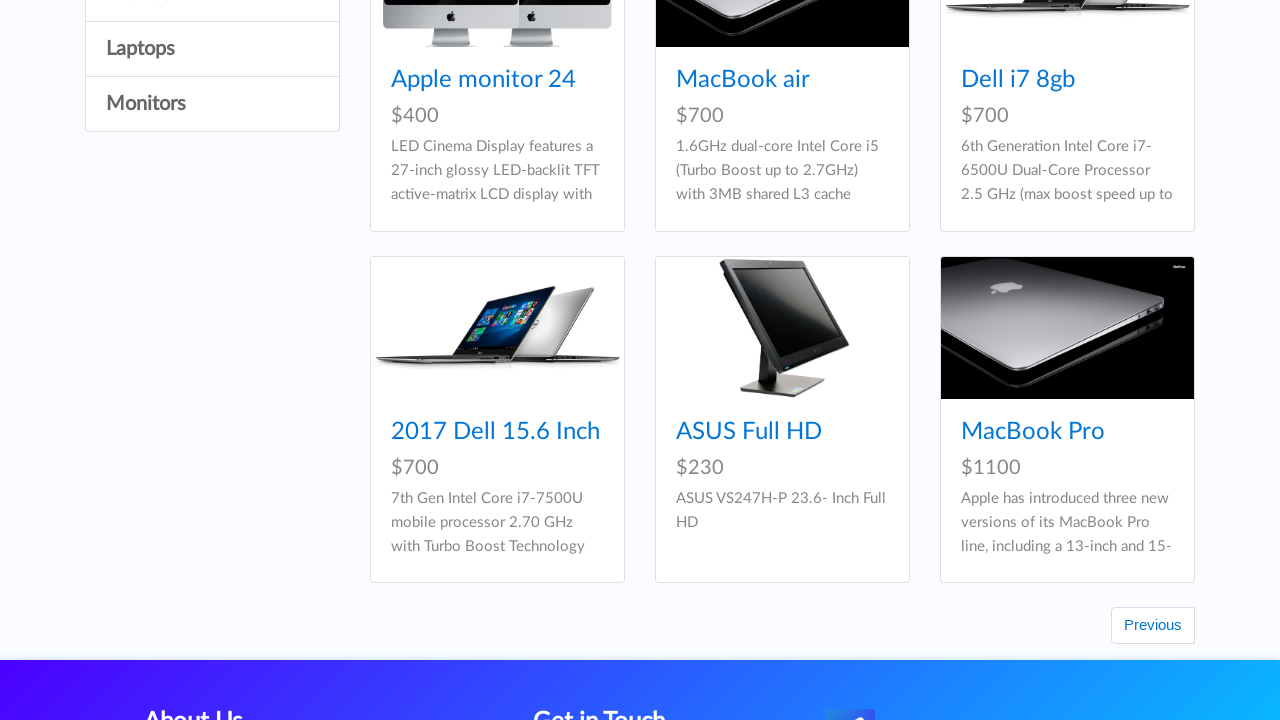

Clicked on the 4th product in the product grid at (497, 328) on #tbodyid >> div:nth-child(4) >> a
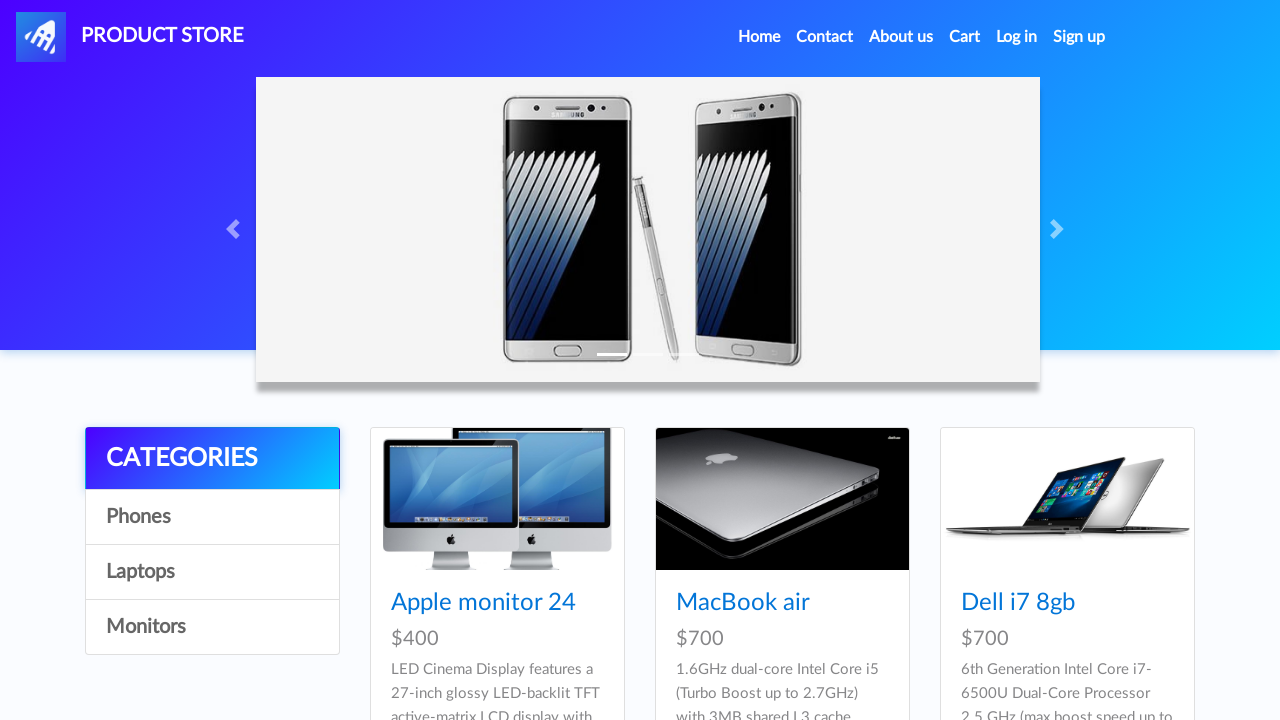

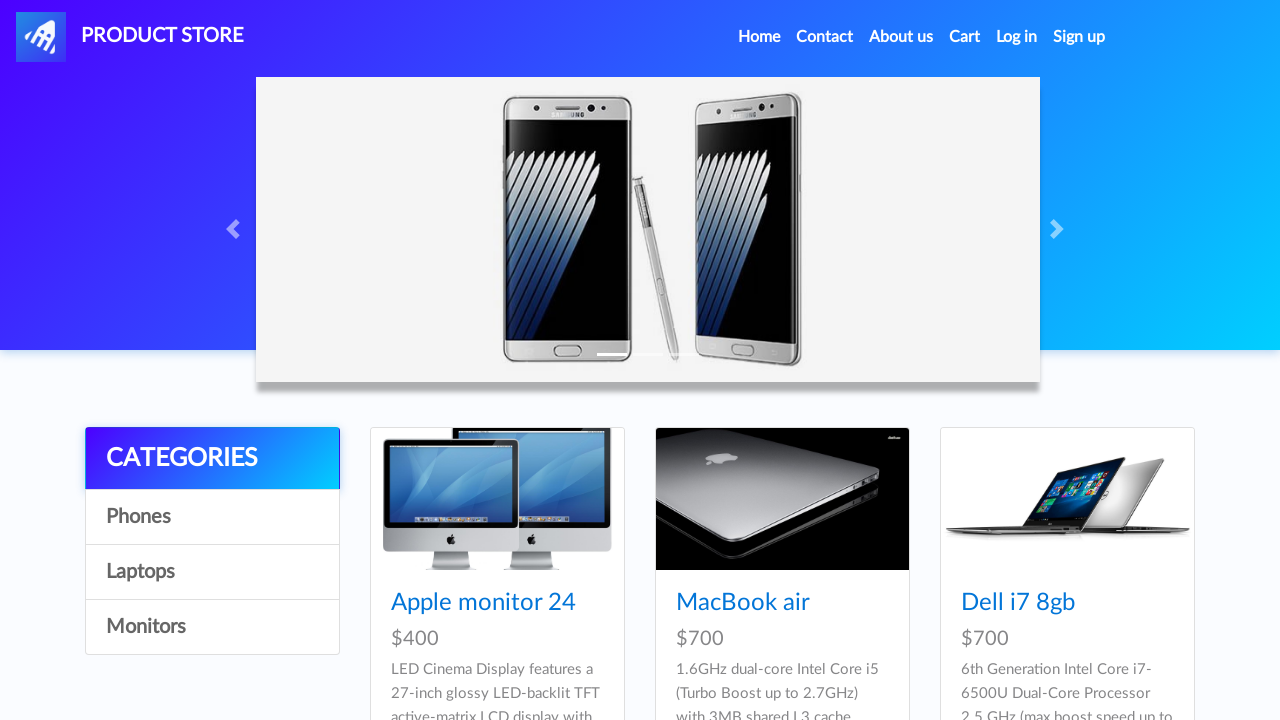